Tests that clicking Clear completed removes completed items from the list

Starting URL: https://demo.playwright.dev/todomvc

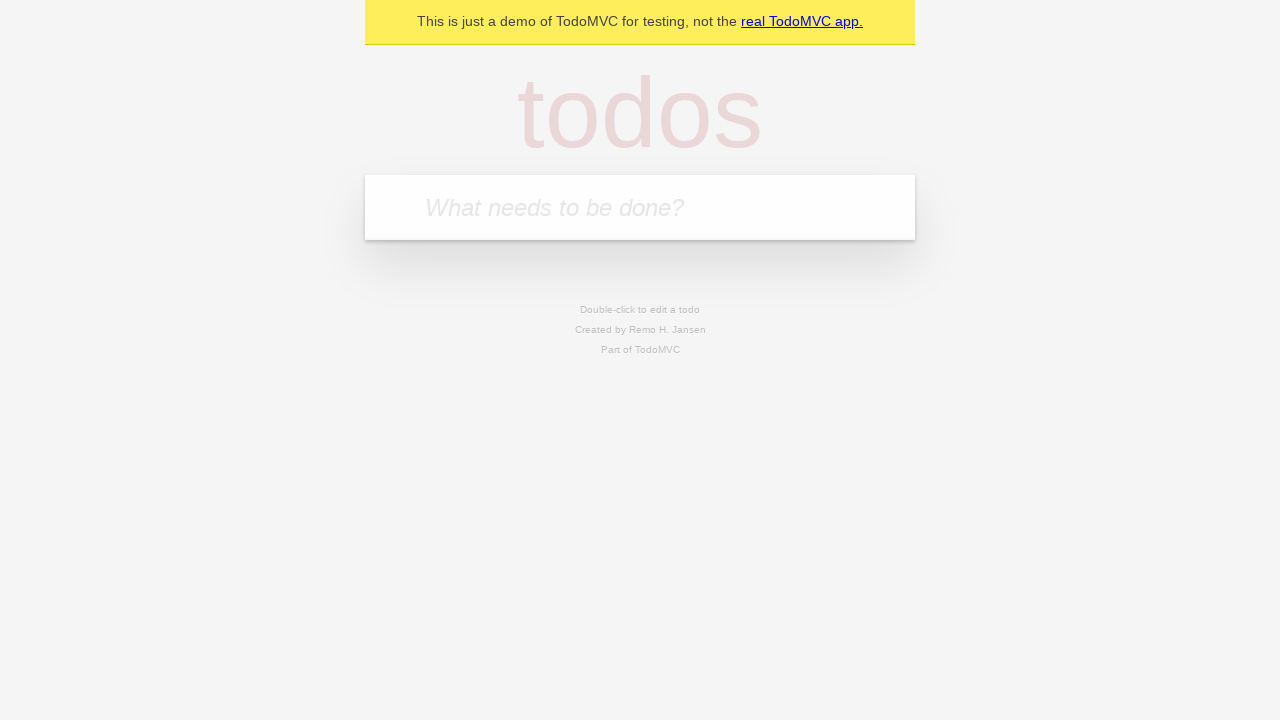

Filled todo input with 'buy some cheese' on internal:attr=[placeholder="What needs to be done?"i]
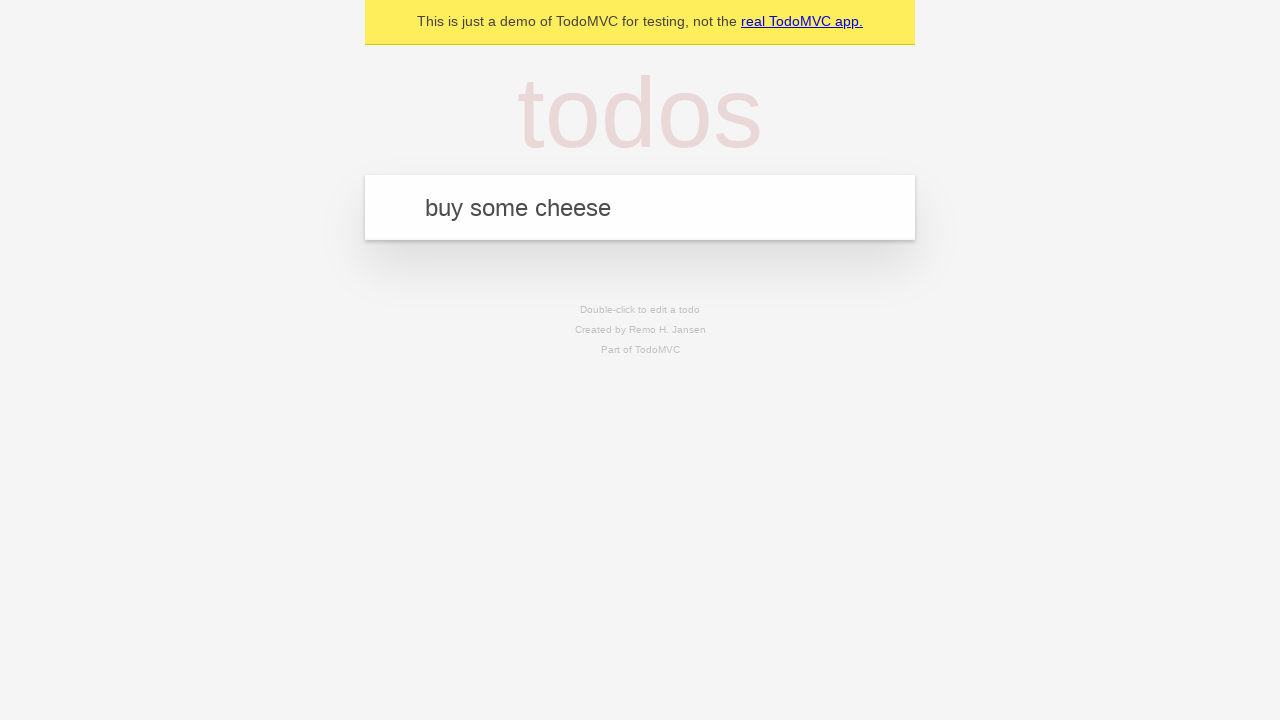

Pressed Enter to add first todo item on internal:attr=[placeholder="What needs to be done?"i]
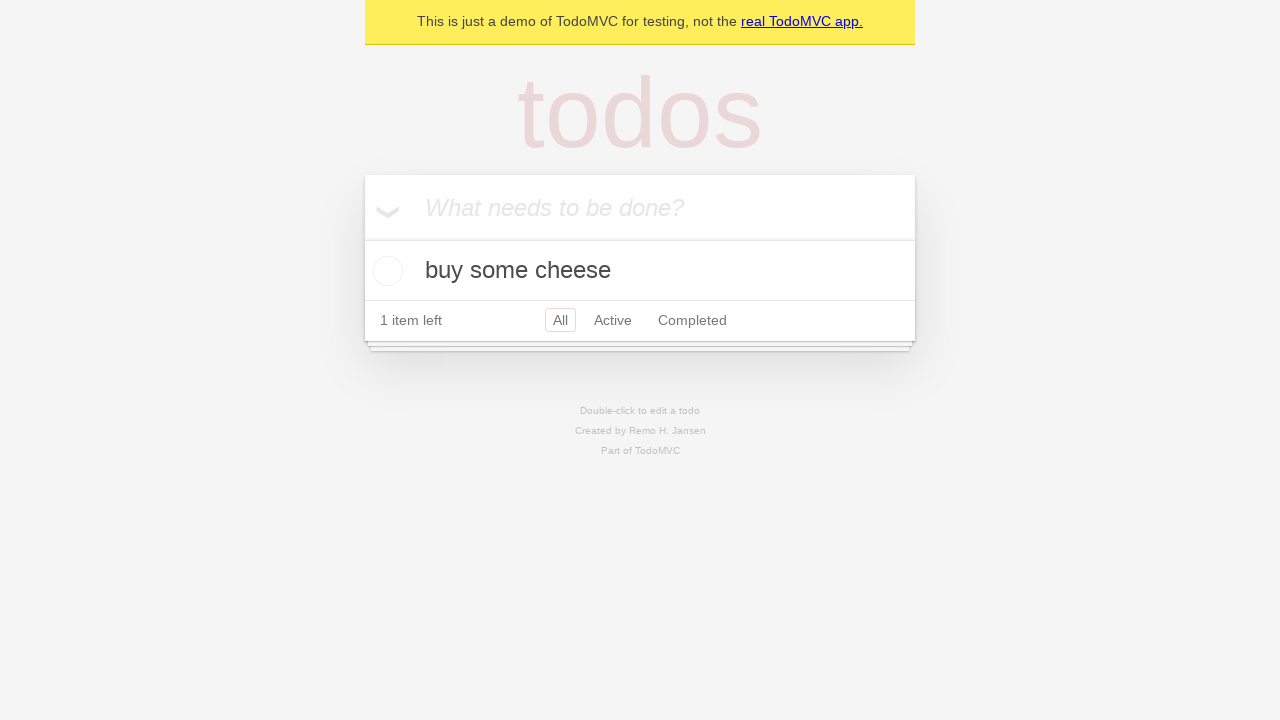

Filled todo input with 'feed the cat' on internal:attr=[placeholder="What needs to be done?"i]
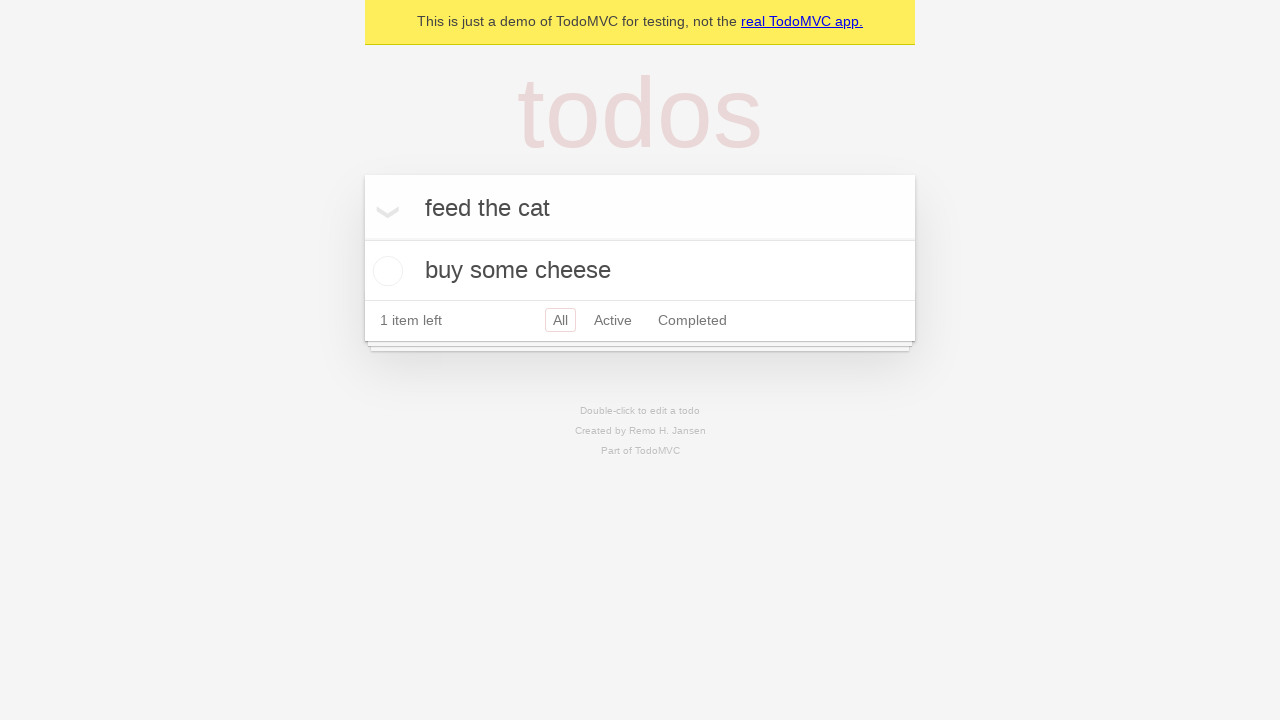

Pressed Enter to add second todo item on internal:attr=[placeholder="What needs to be done?"i]
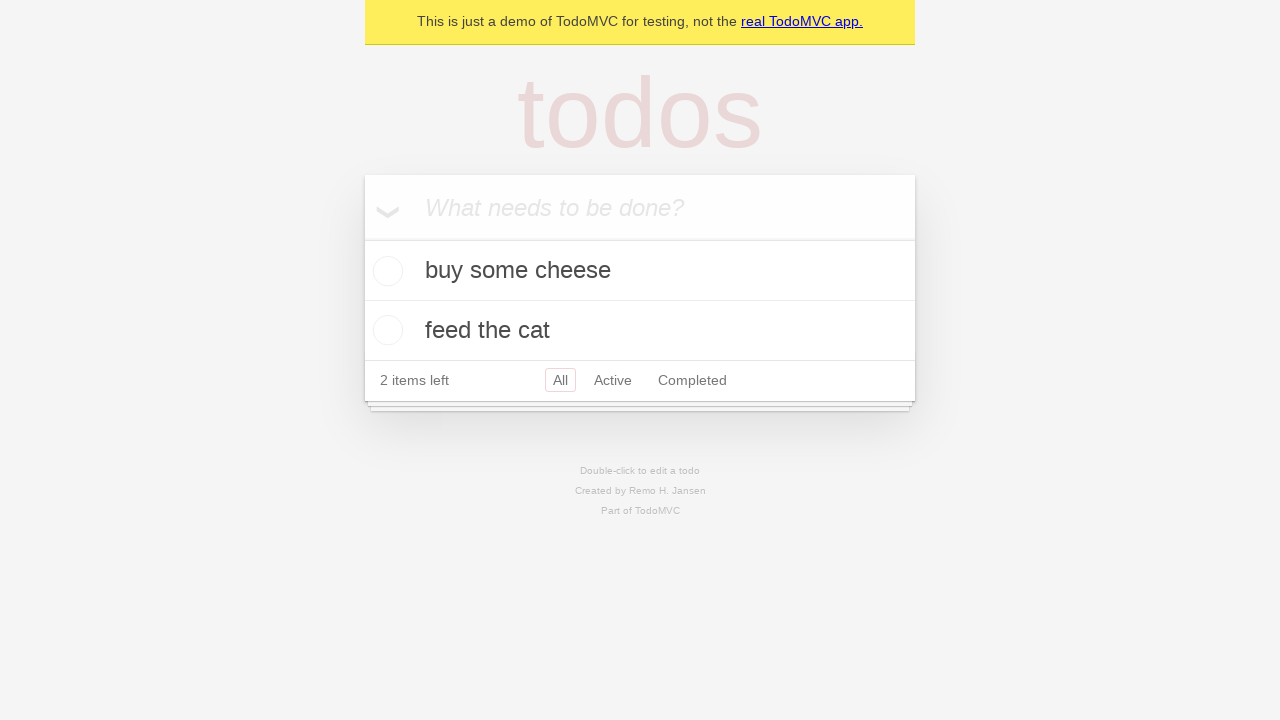

Filled todo input with 'book a doctors appointment' on internal:attr=[placeholder="What needs to be done?"i]
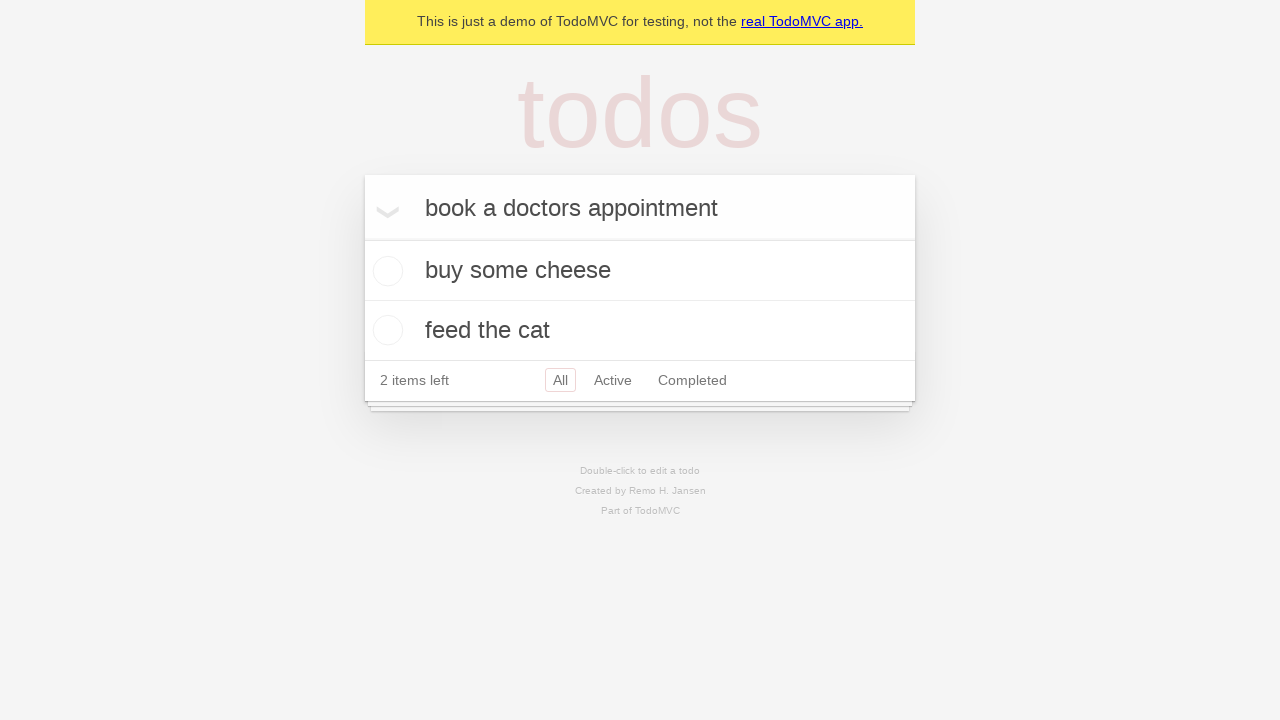

Pressed Enter to add third todo item on internal:attr=[placeholder="What needs to be done?"i]
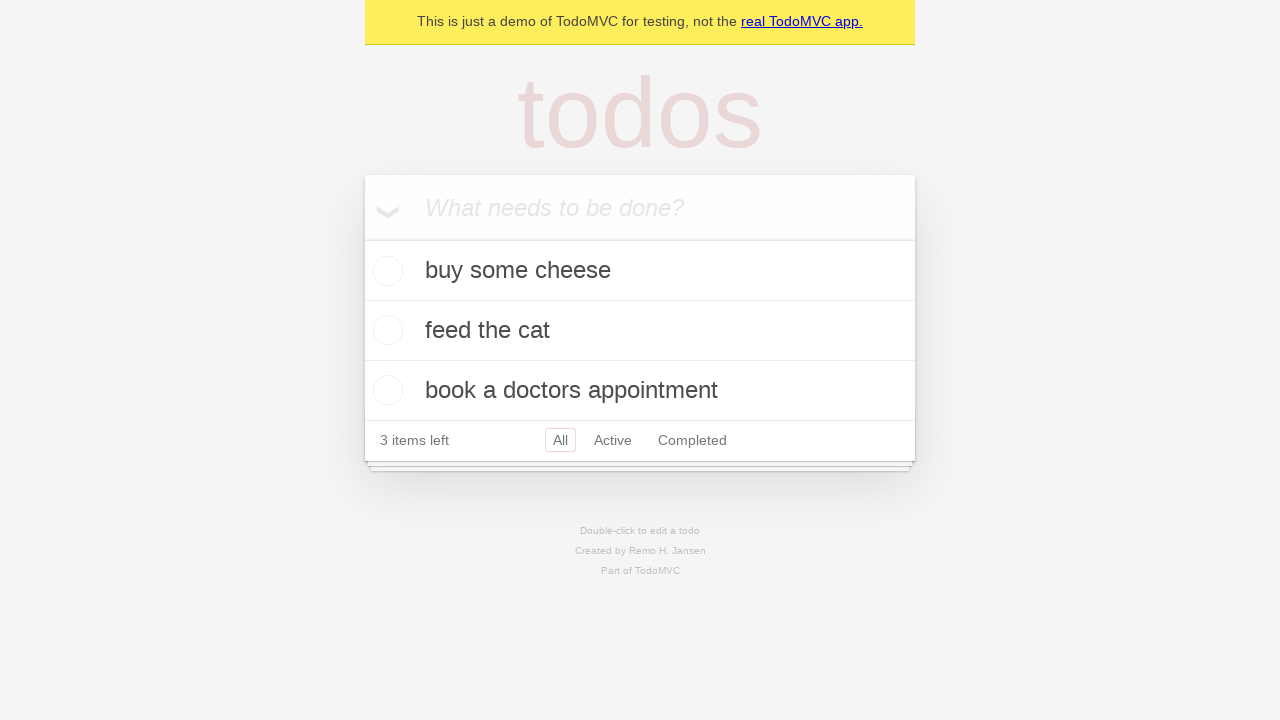

Checked the second todo item to mark it as completed at (385, 330) on internal:testid=[data-testid="todo-item"s] >> nth=1 >> internal:role=checkbox
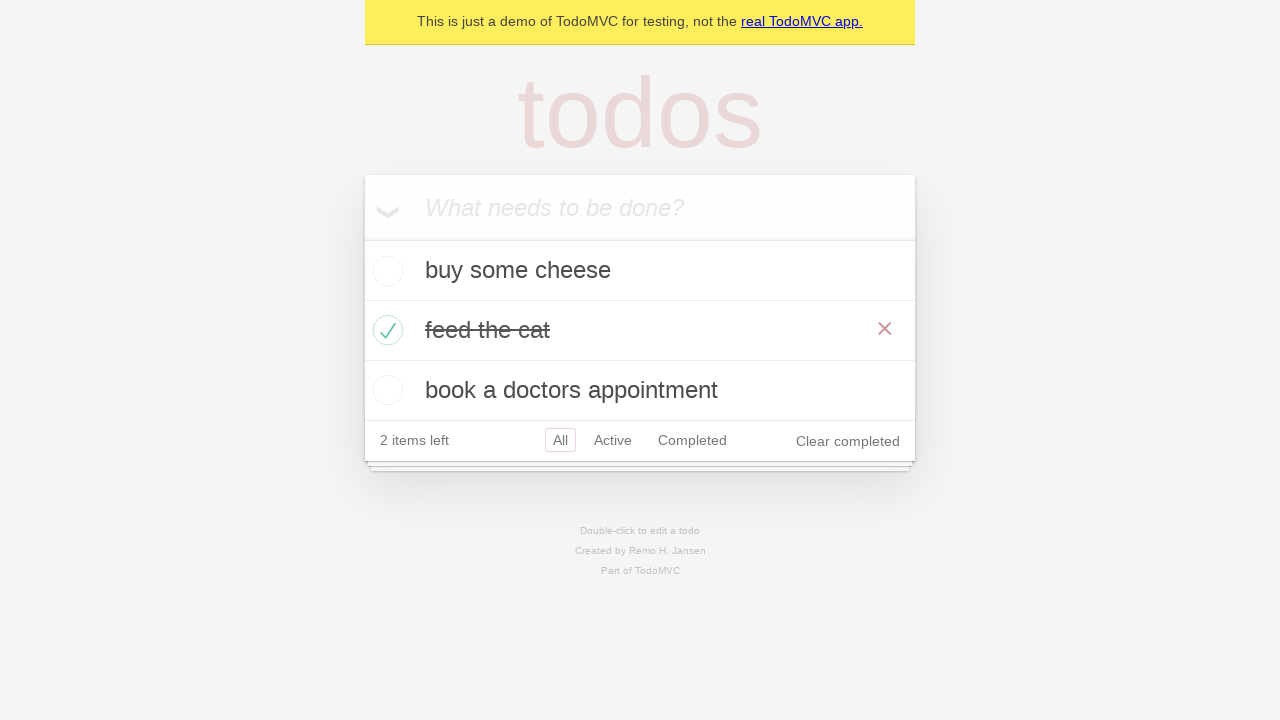

Clicked 'Clear completed' button to remove completed items at (848, 441) on internal:role=button[name="Clear completed"i]
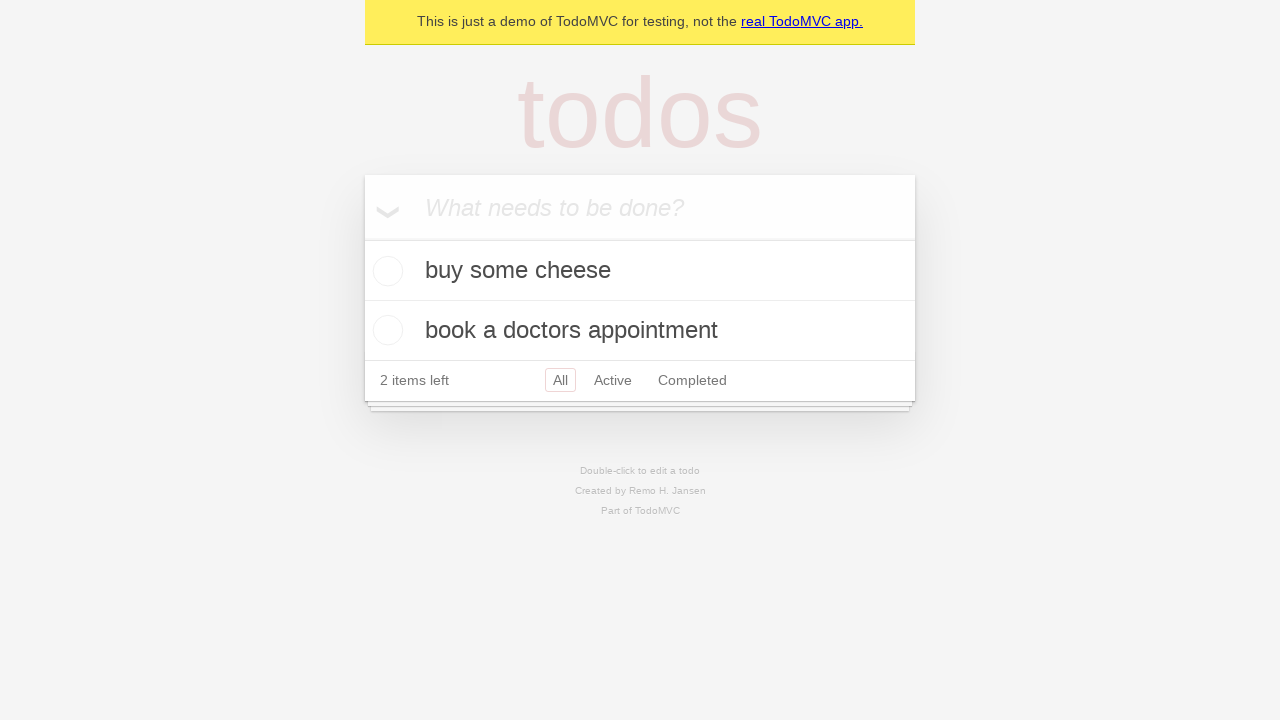

Waited for todo items to update after clearing completed items
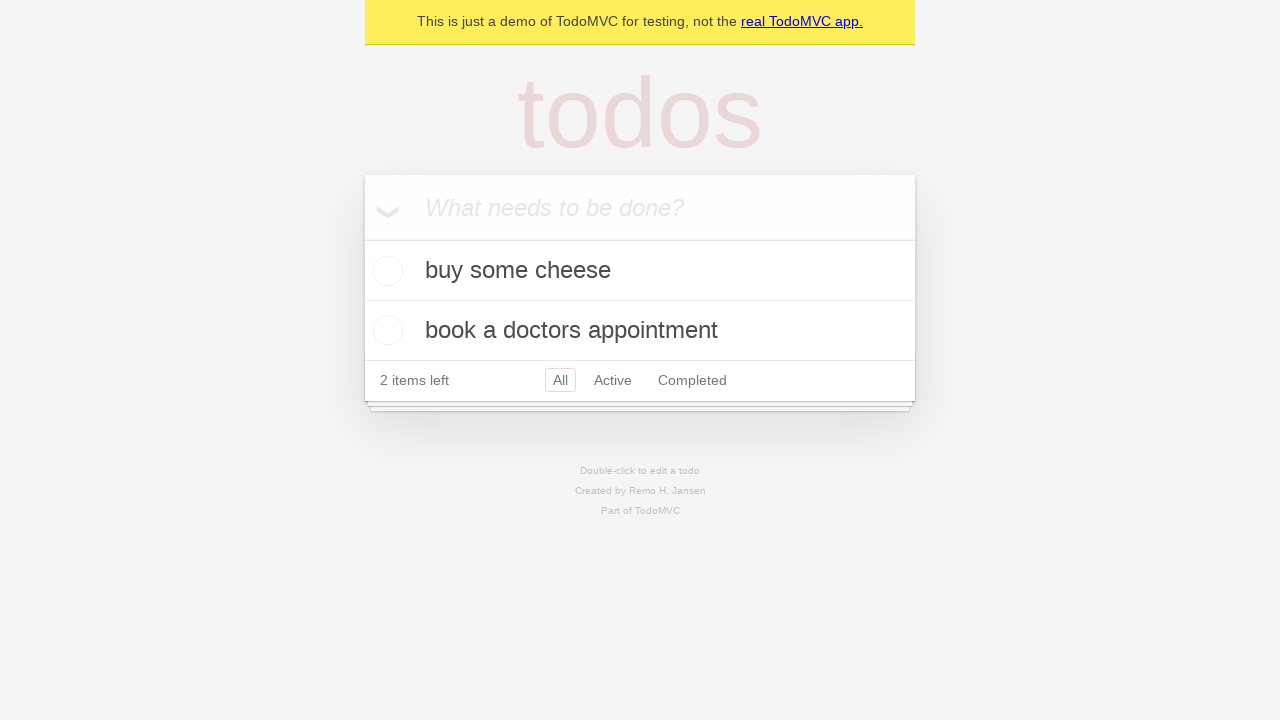

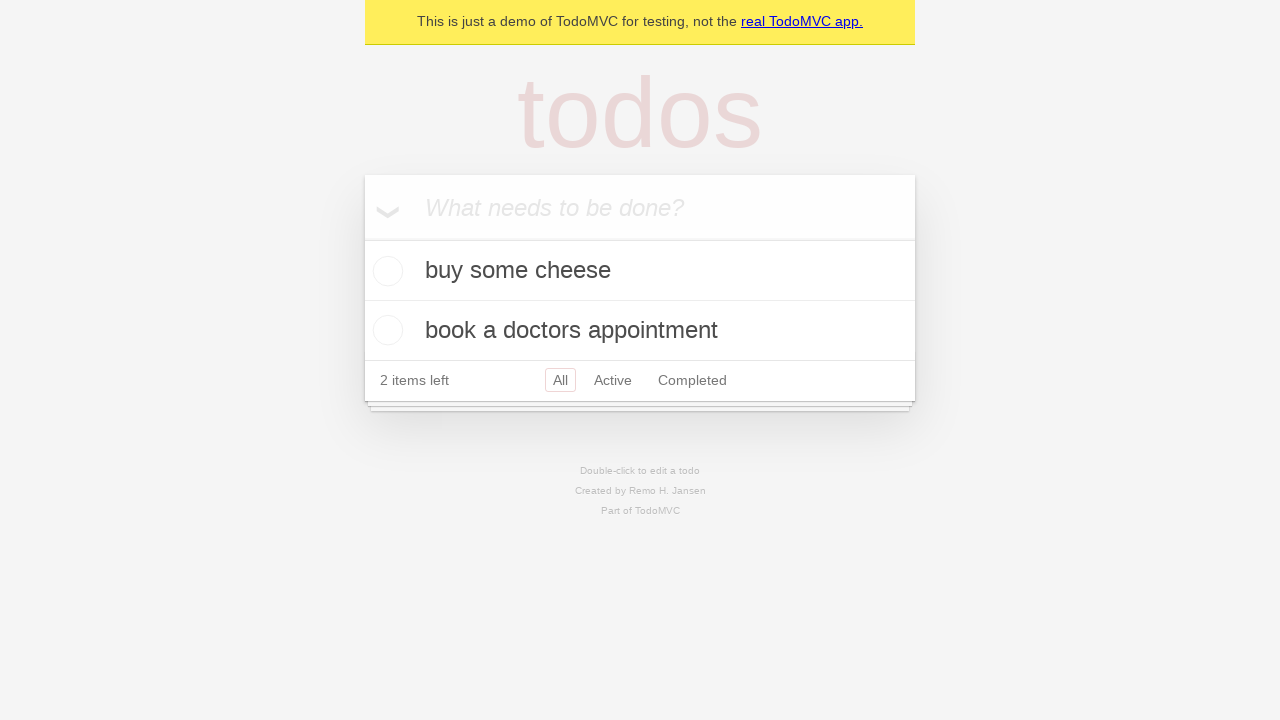